Tests select menu functionality on DemoQA by selecting "Green" color from the old style select menu and "Audi" from the standard multi-select cars dropdown, then verifying the selections are active.

Starting URL: https://demoqa.com/select-menu

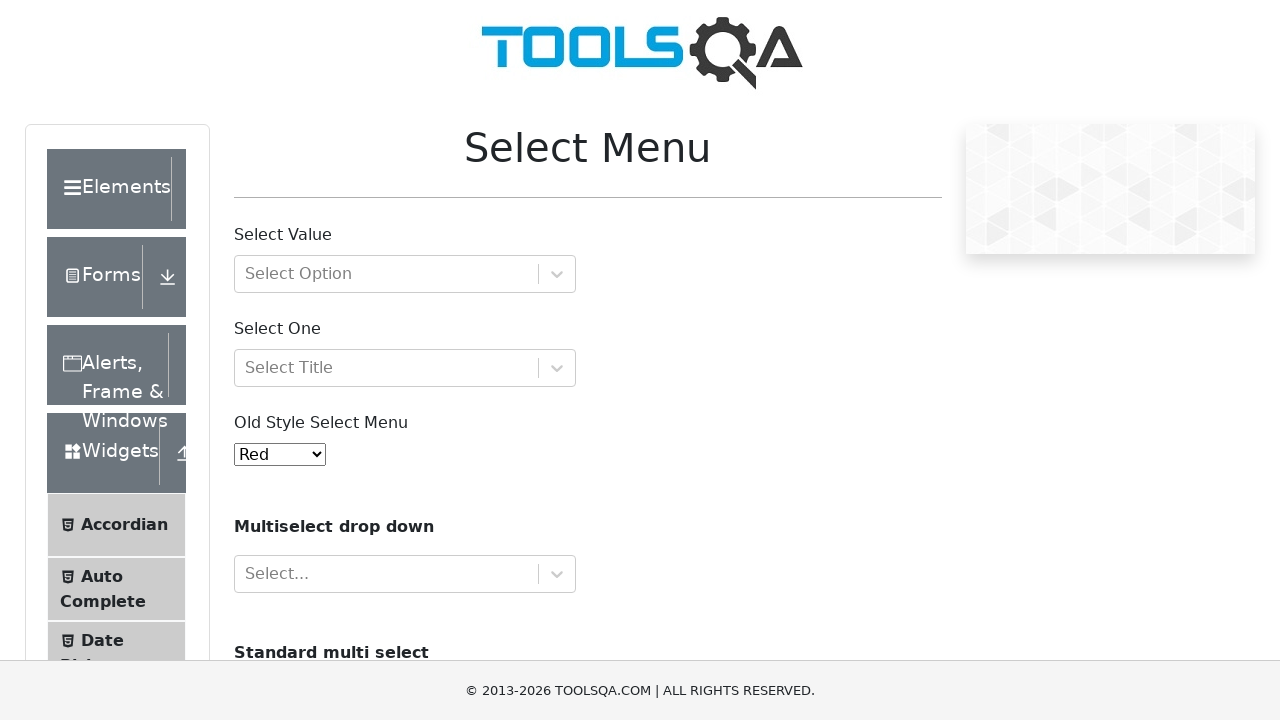

Selected 'Green' from old style select menu on select#oldSelectMenu
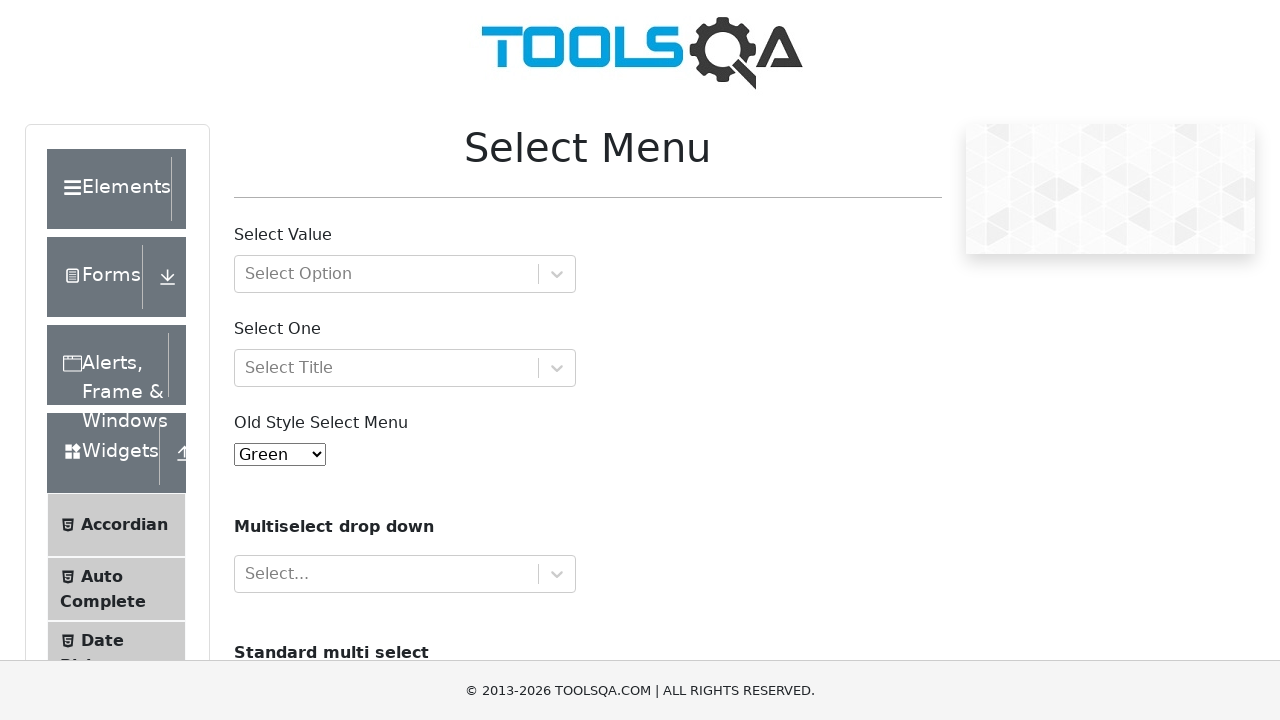

Verified 'Green' color is selected in old style menu
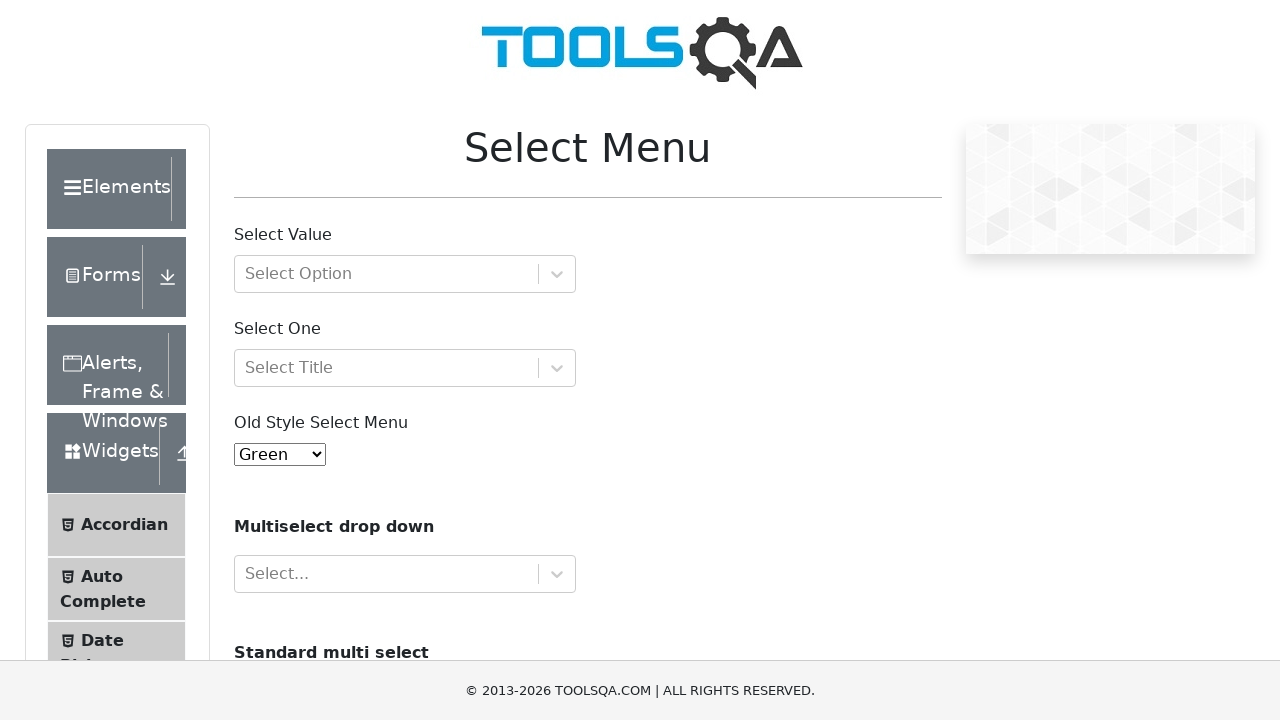

Selected 'Audi' from cars multi-select dropdown on select#cars
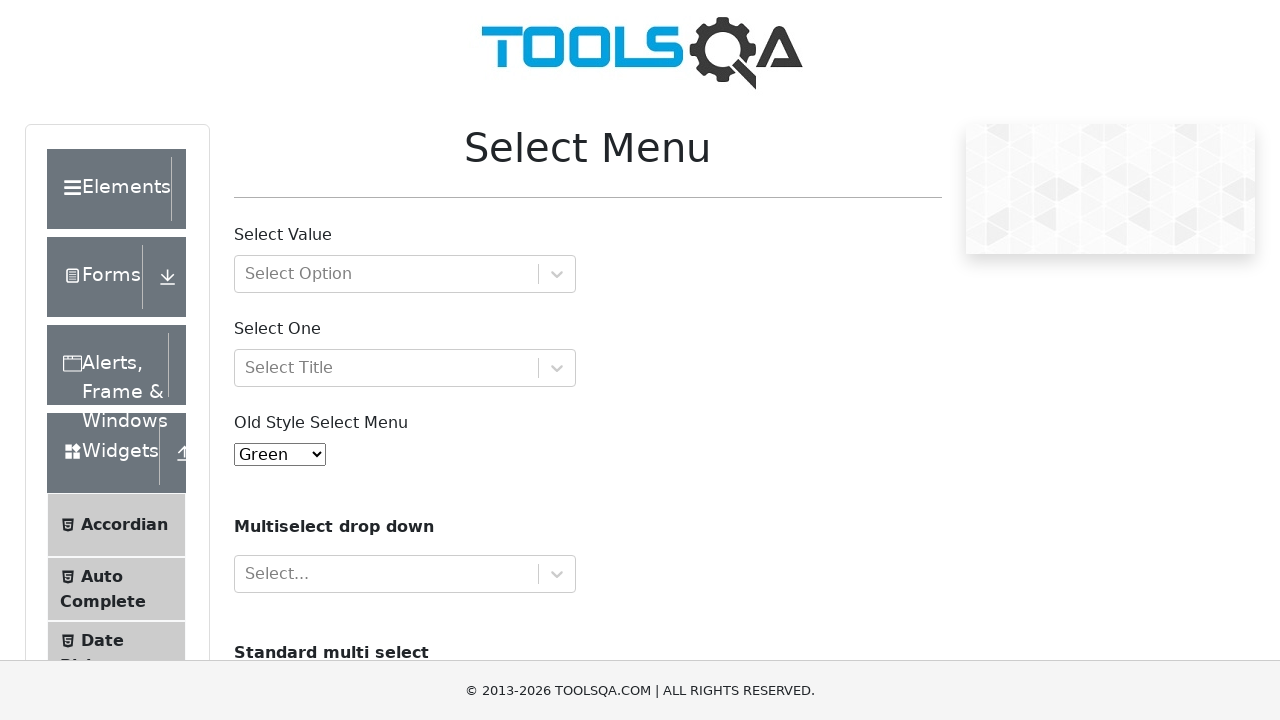

Verified 'Audi' is selected in multi-select dropdown
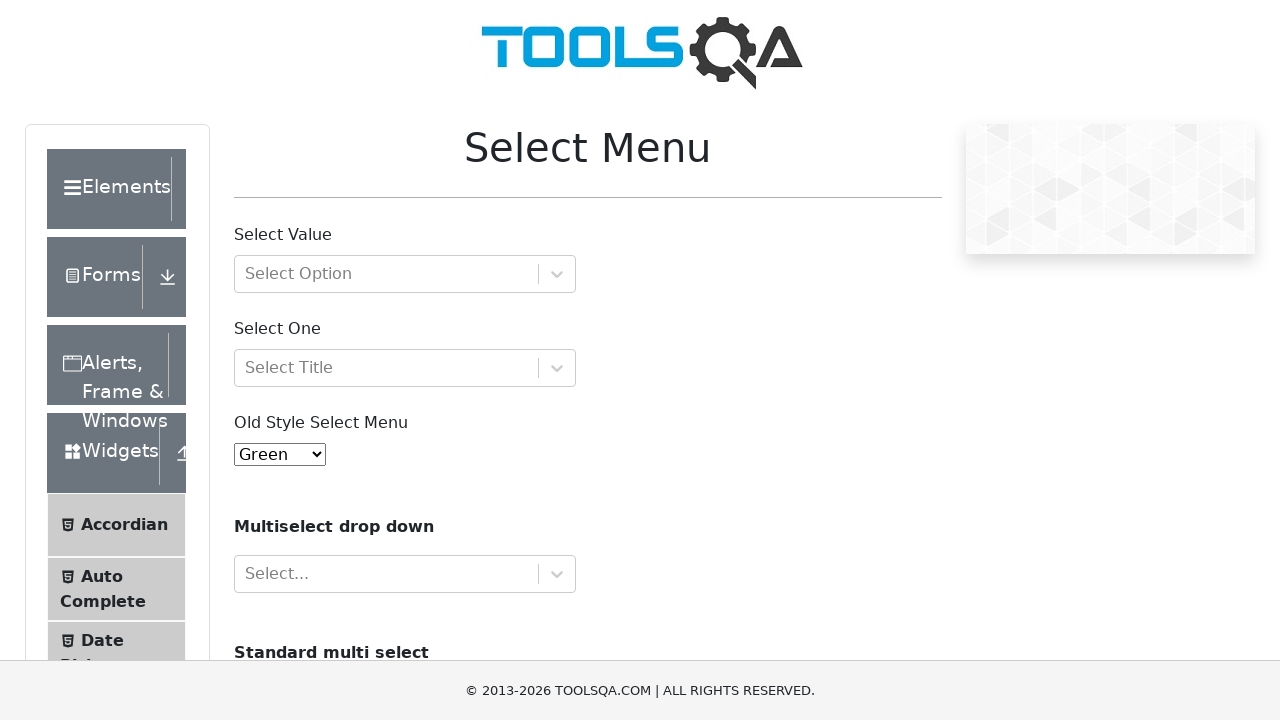

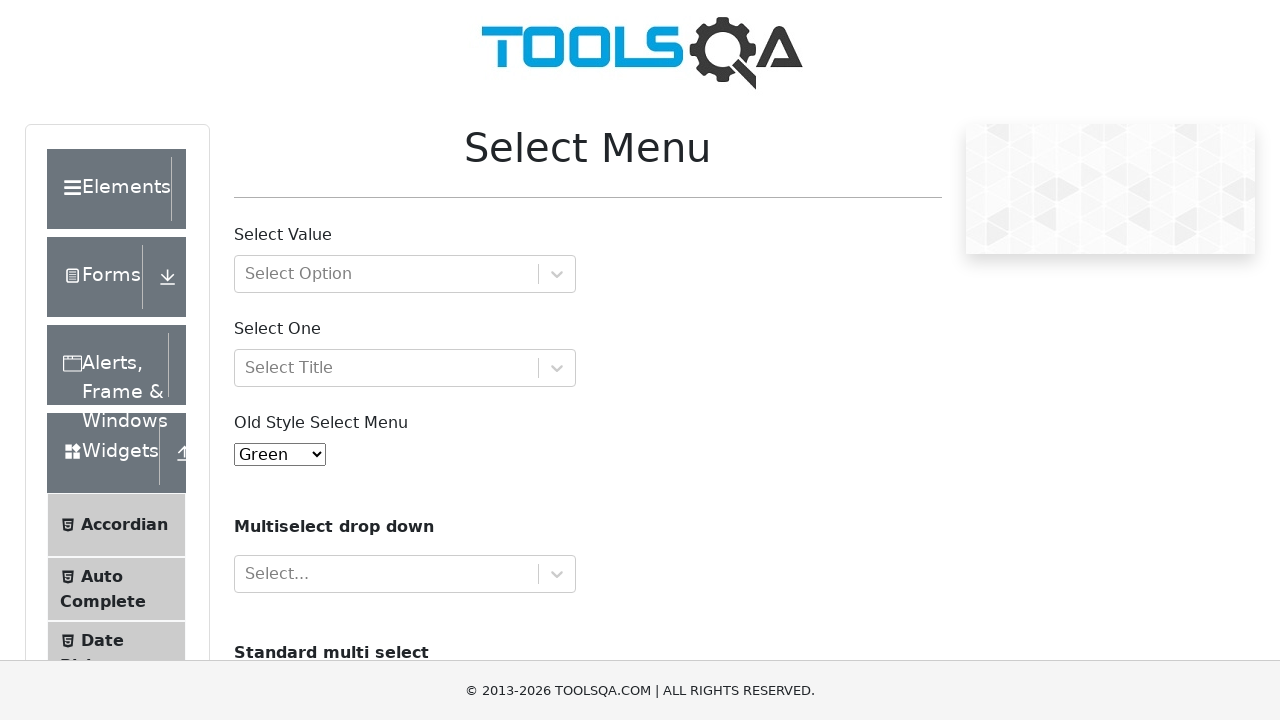